Tests navigation links on Superior Construction website including Home, About Us, and Careers

Starting URL: https://superiorconstructiononline.com/

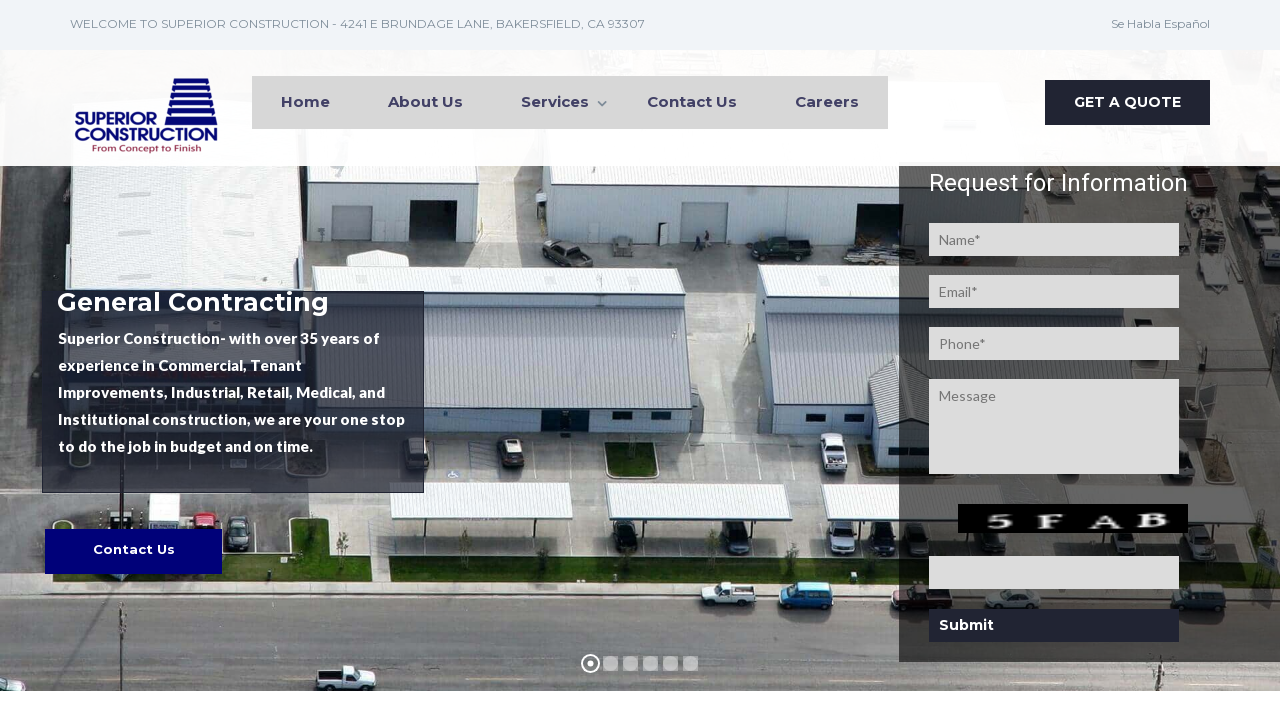

Clicked Home navigation link at (306, 102) on (//a[contains(text(),'Home')])[2]
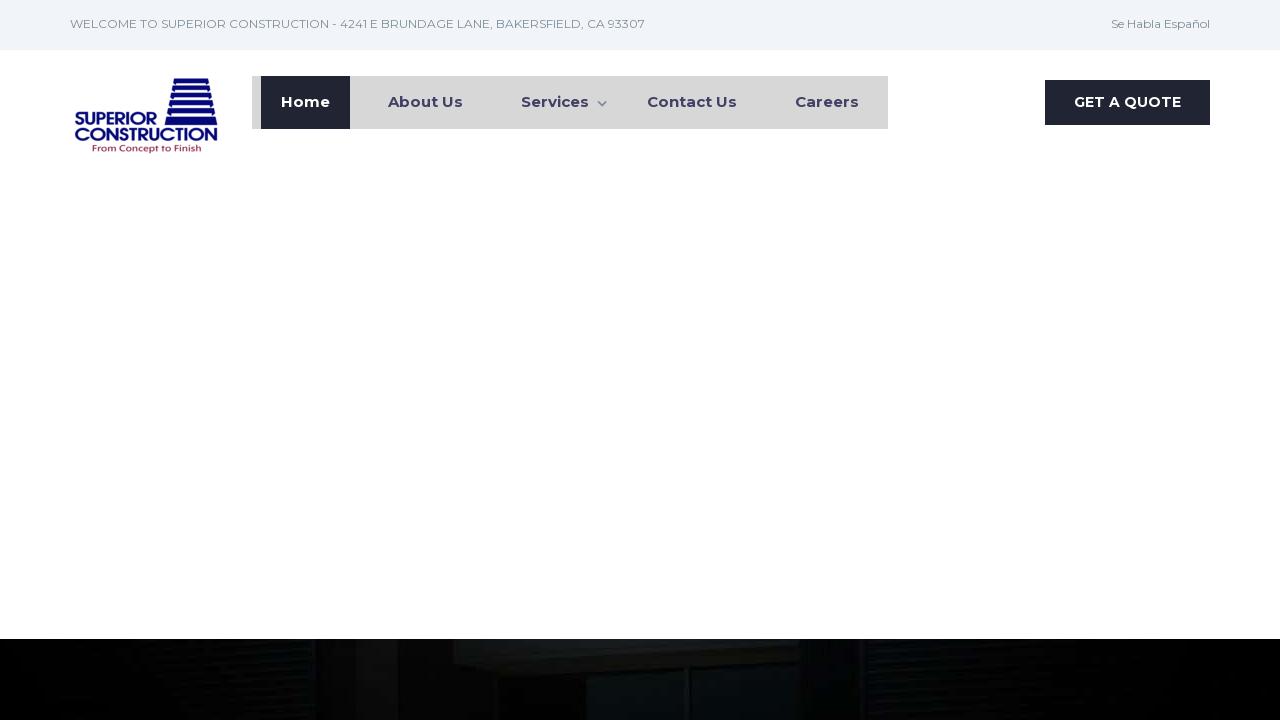

Clicked About Us navigation link at (426, 102) on (//a[contains(text(),'About Us')])[2]
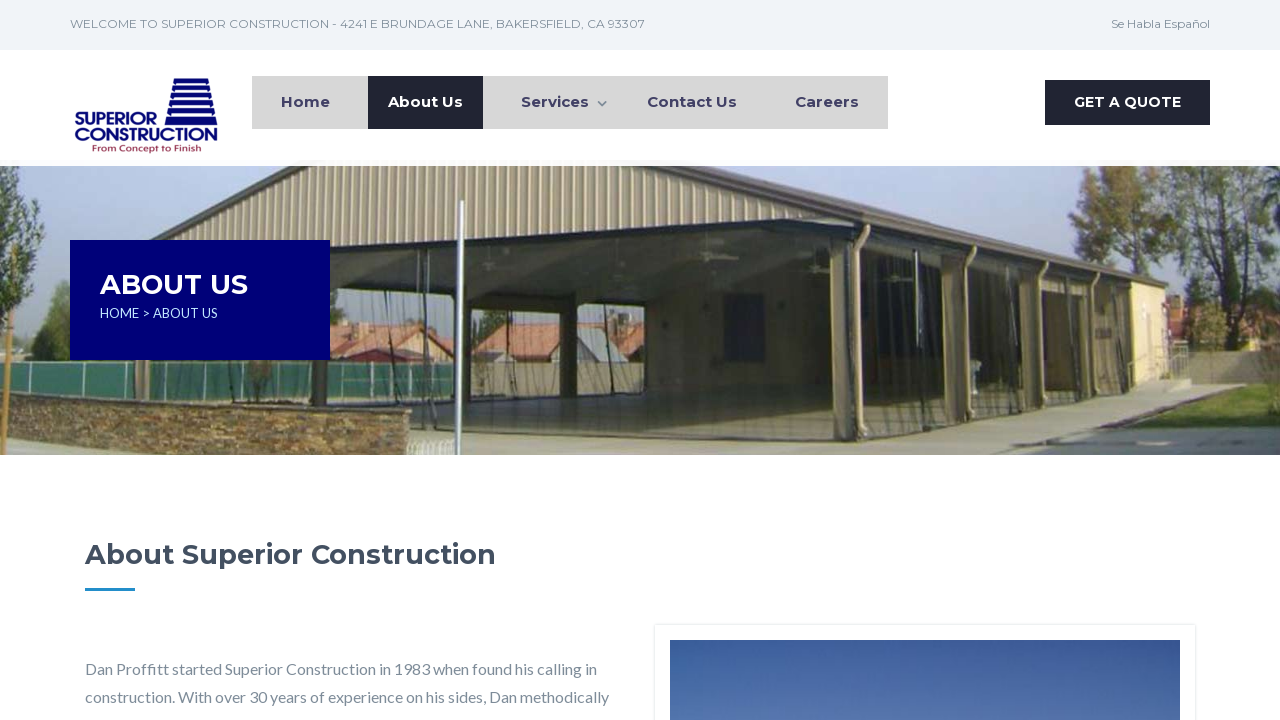

Clicked Careers navigation link at (827, 102) on (//a[contains(text(),'Careers')])[2]
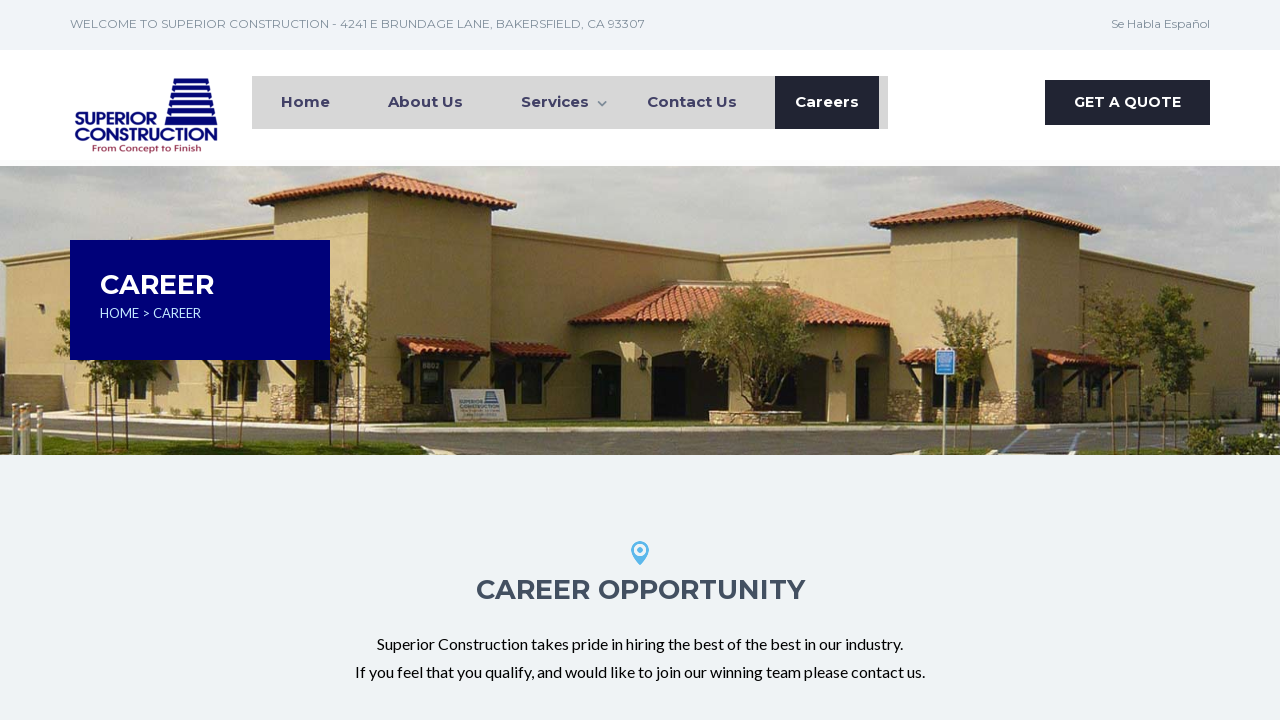

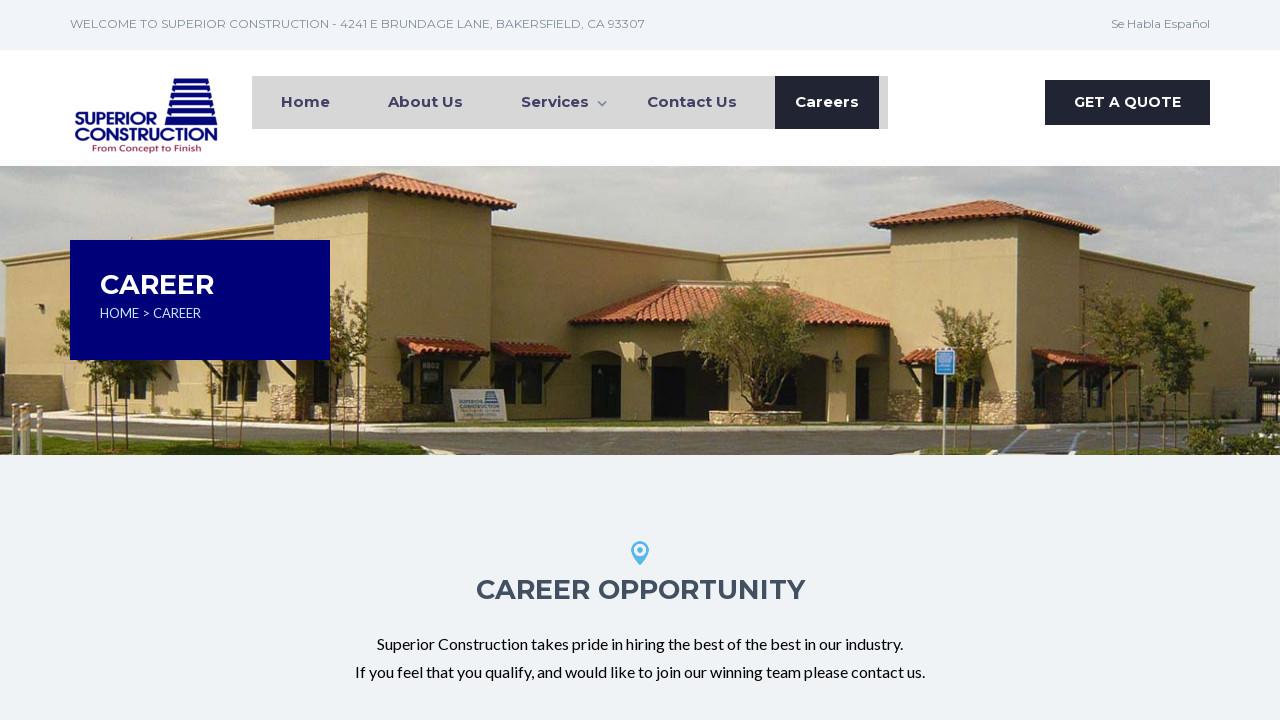